Tests button clicking functionality by clicking a button with ID "btn_three" on a buttons demo page

Starting URL: https://www.automationtesting.co.uk/buttons.html

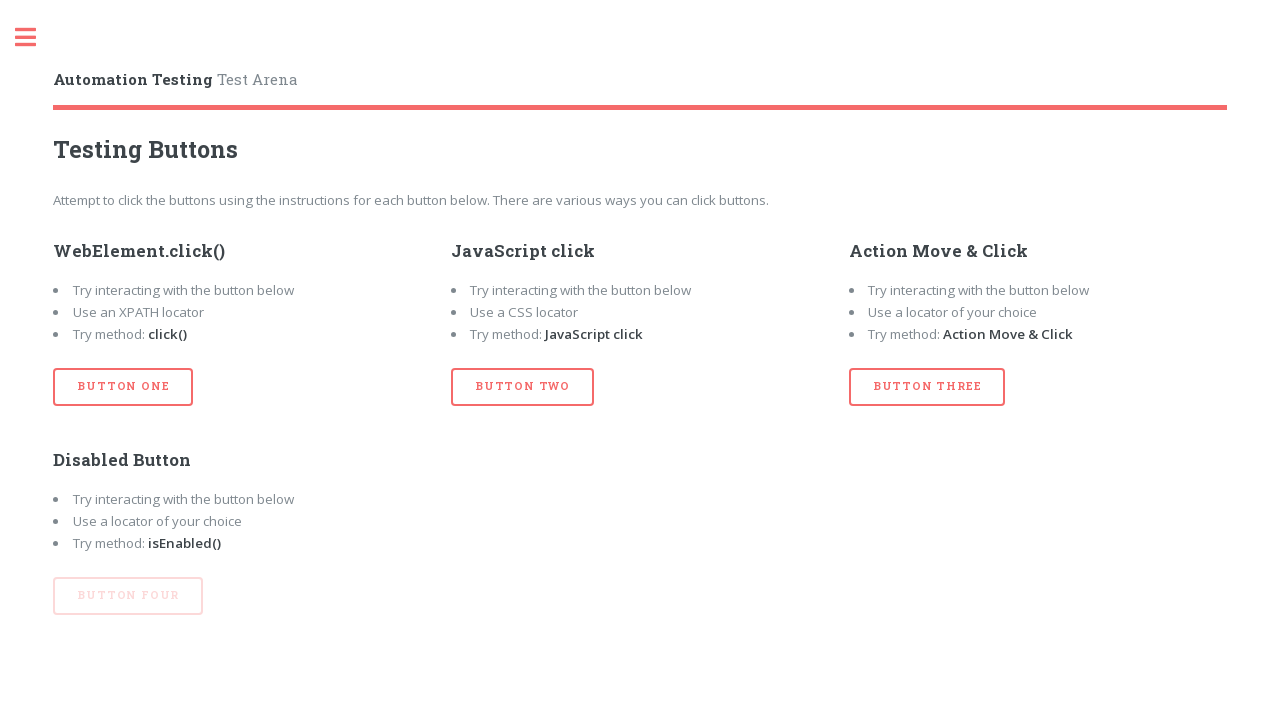

Navigated to buttons demo page
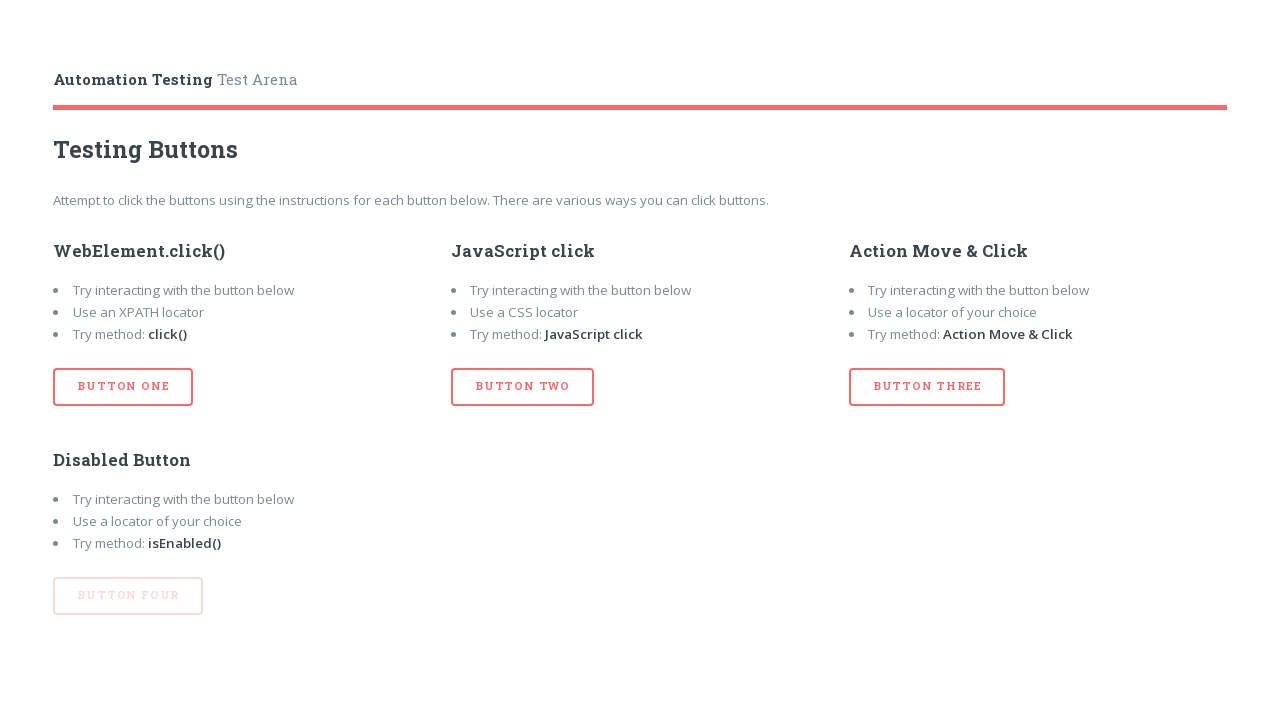

Clicked button with ID btn_three at (927, 387) on button#btn_three
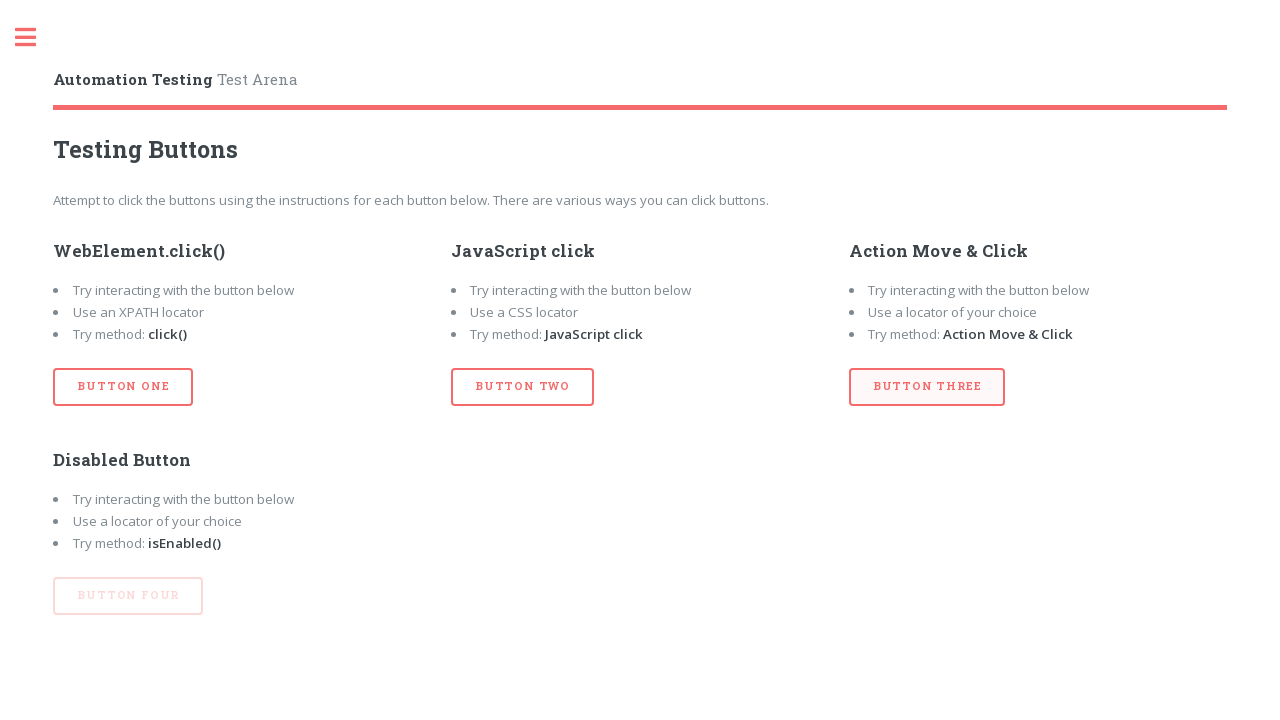

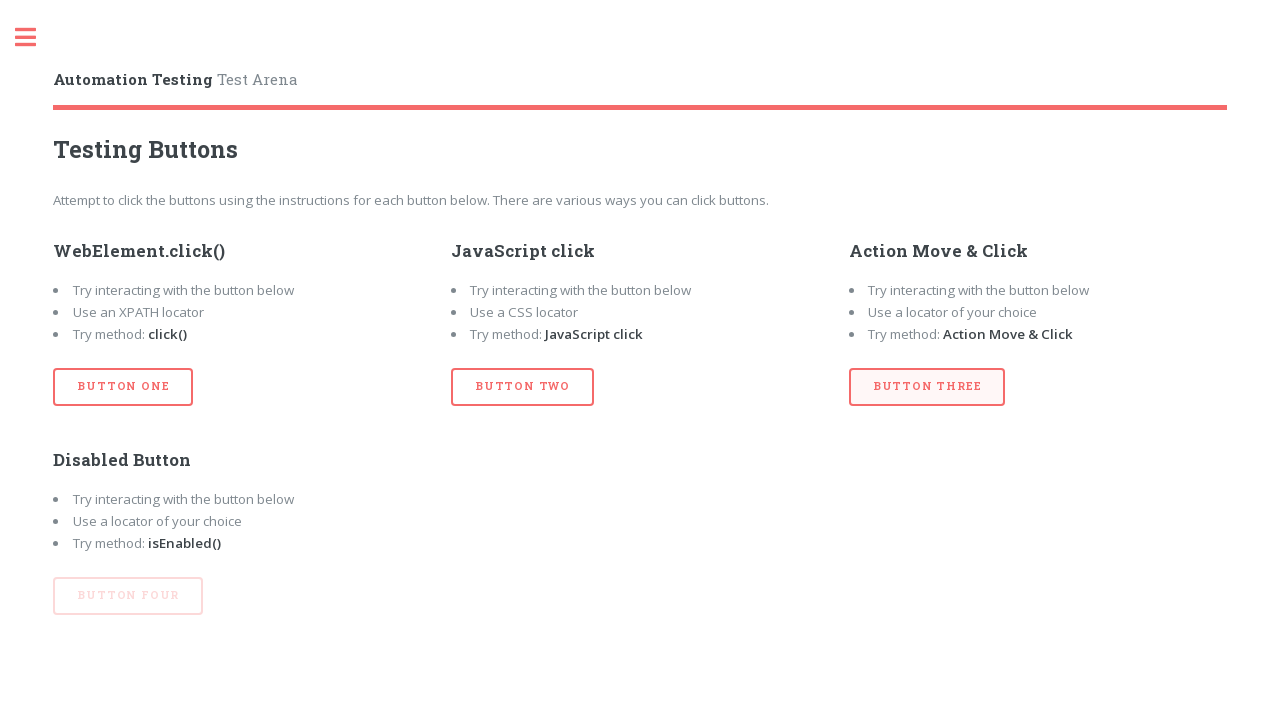